Tests radio button functionality by clicking each option and verifying mutual exclusivity

Starting URL: https://www.w3schools.com/tags/tryit.asp?filename=tryhtml5_input_type_radio

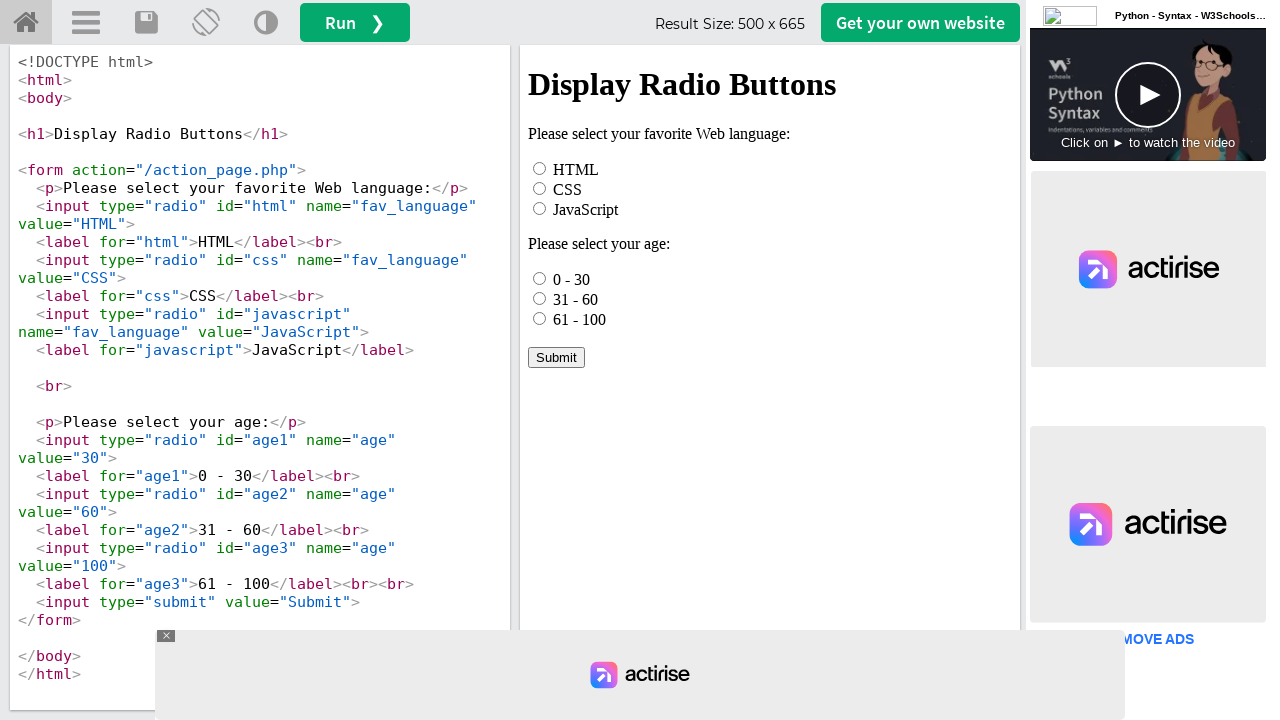

Located iframe containing radio buttons
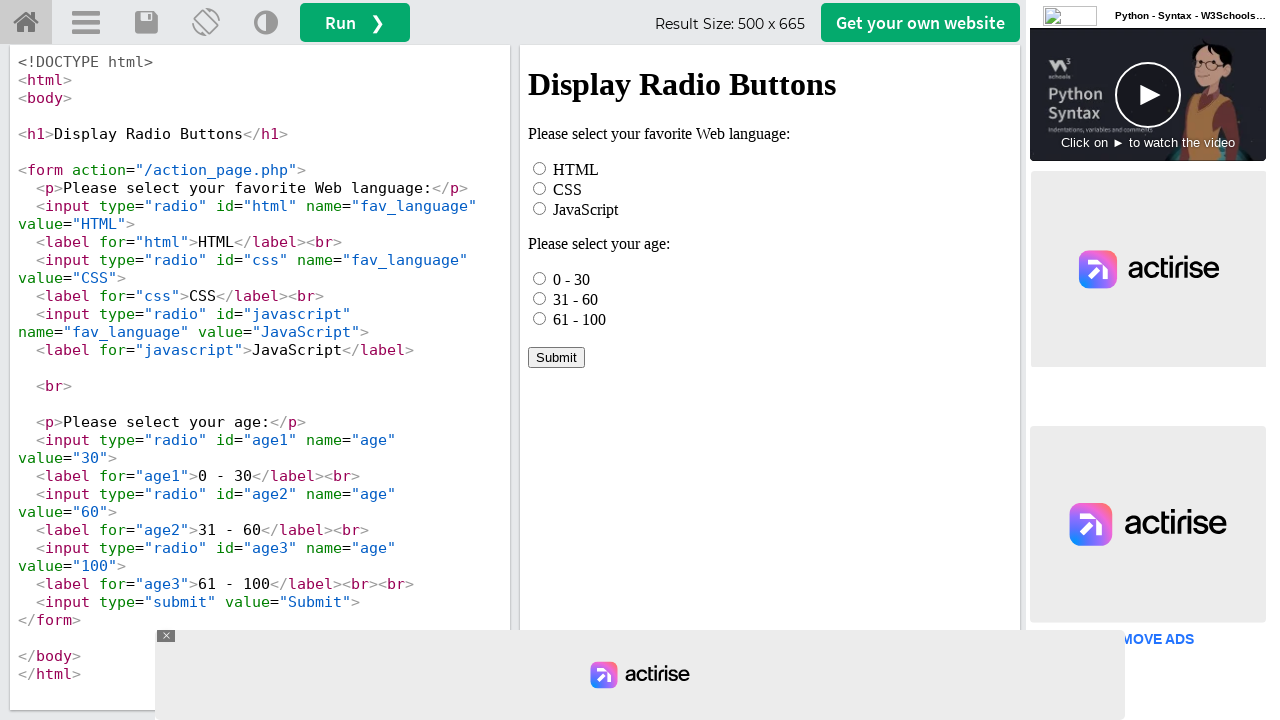

Clicked HTML radio button at (540, 168) on iframe#iframeResult >> nth=0 >> internal:control=enter-frame >> #html
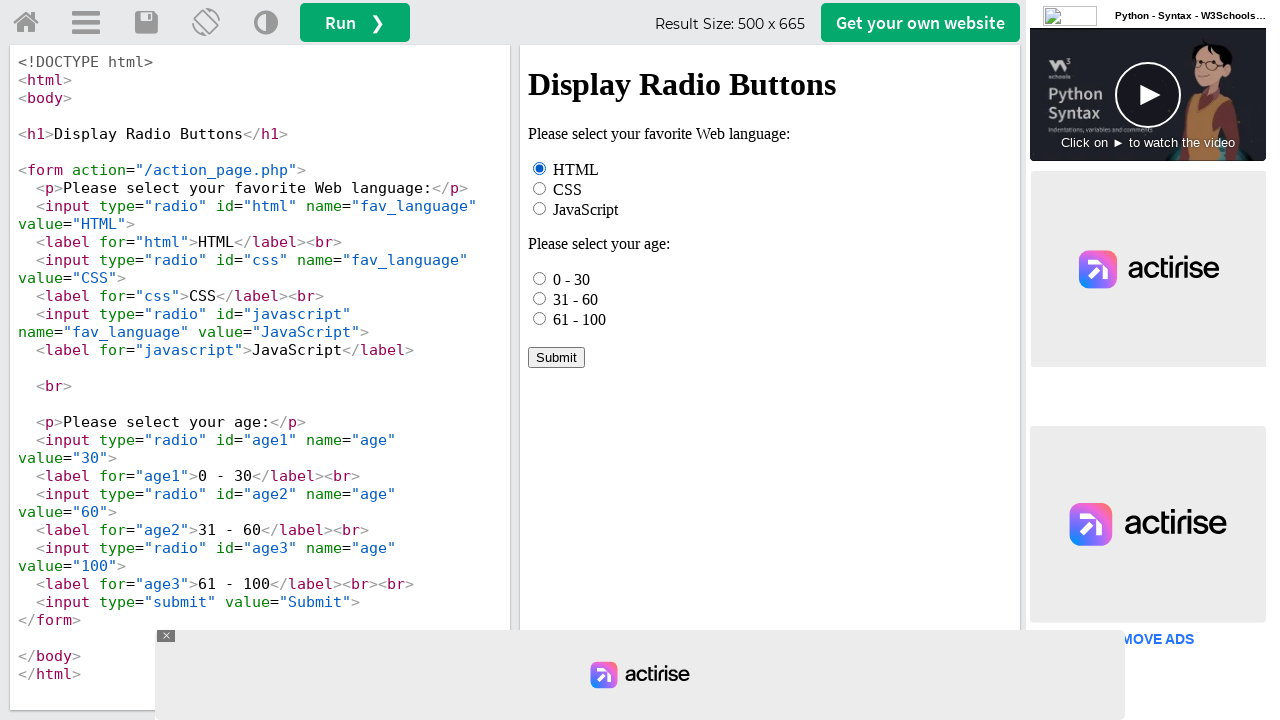

Clicked CSS radio button at (540, 188) on iframe#iframeResult >> nth=0 >> internal:control=enter-frame >> #css
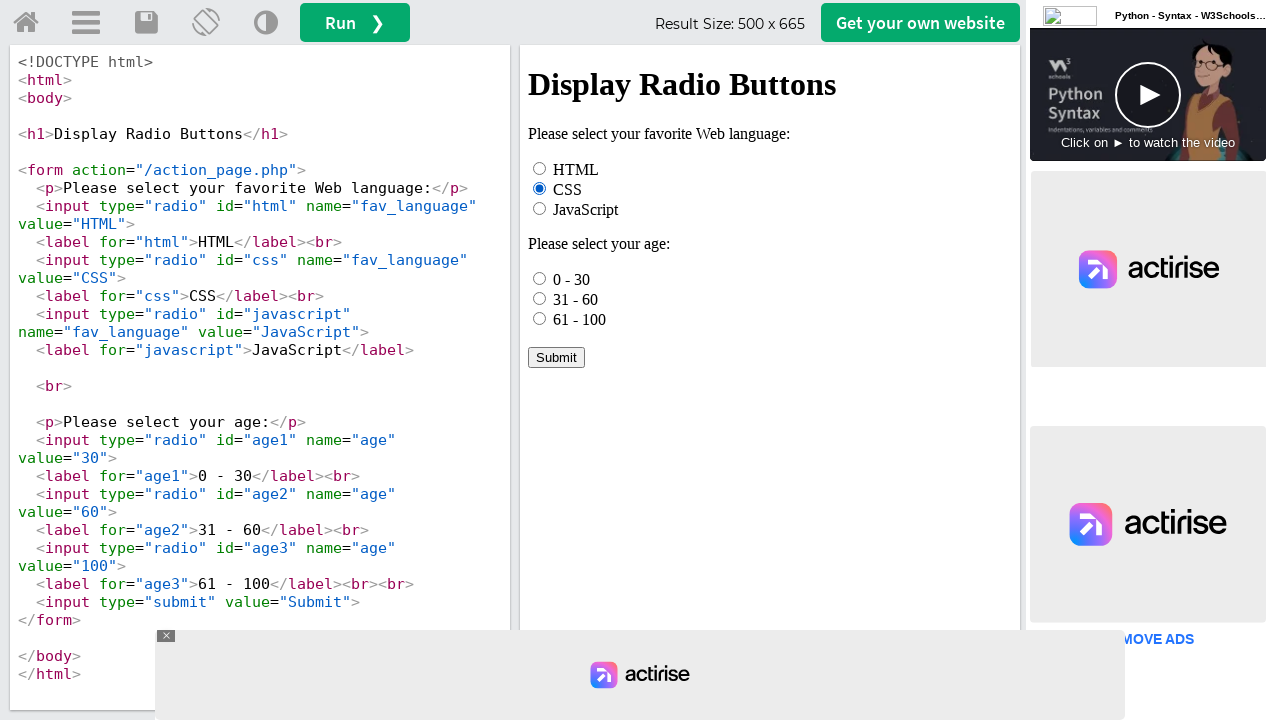

Clicked JavaScript radio button at (540, 208) on iframe#iframeResult >> nth=0 >> internal:control=enter-frame >> #javascript
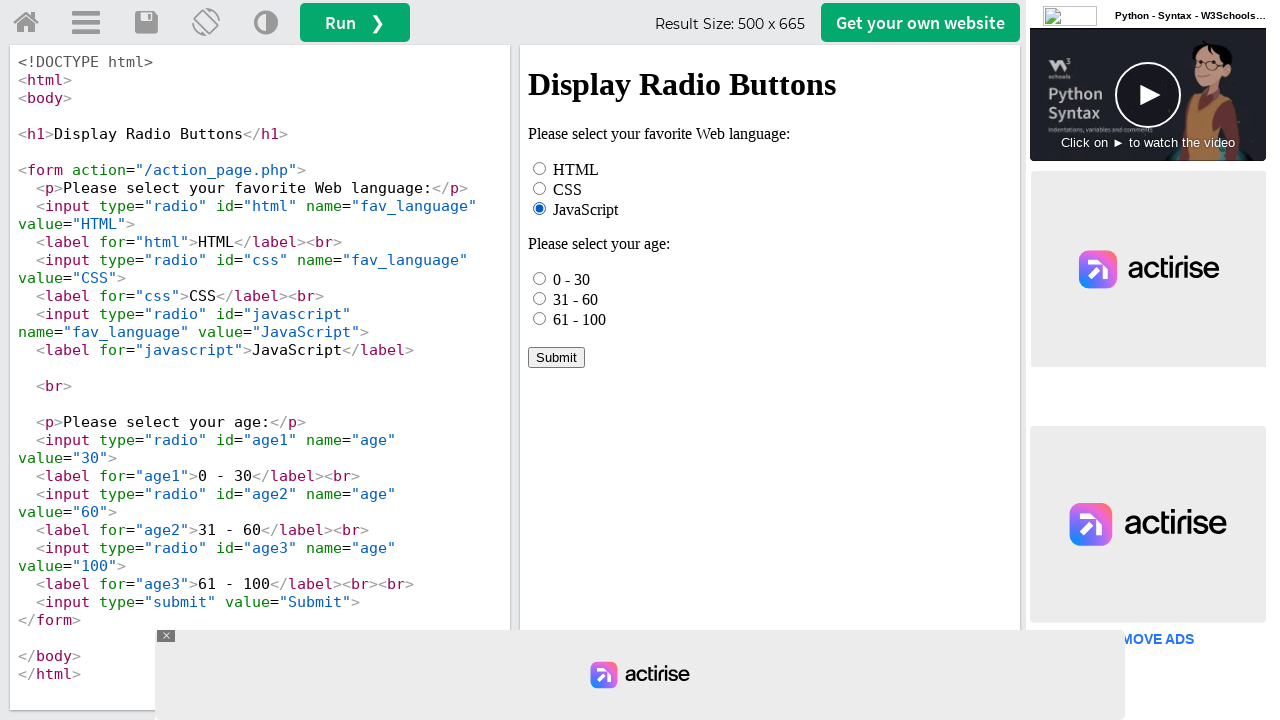

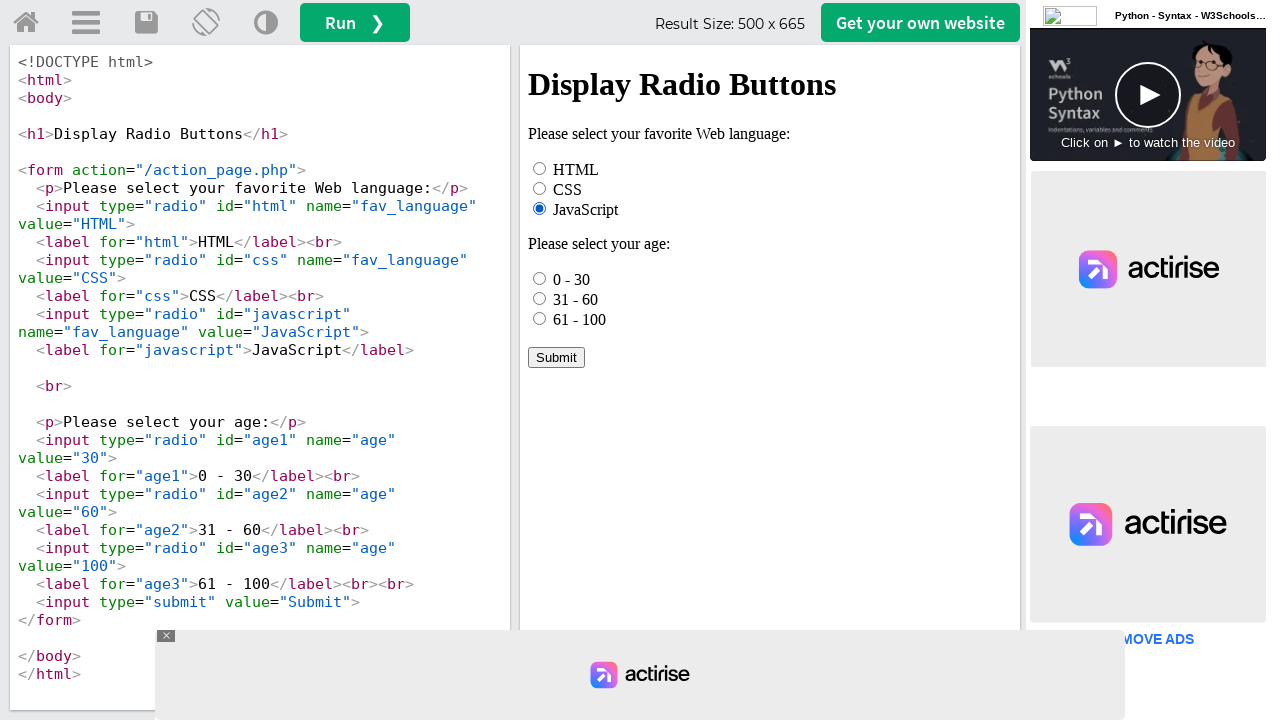